Tests auto-suggest dropdown functionality by typing a country name and selecting from suggestions using keyboard

Starting URL: https://rahulshettyacademy.com/dropdownsPractise/

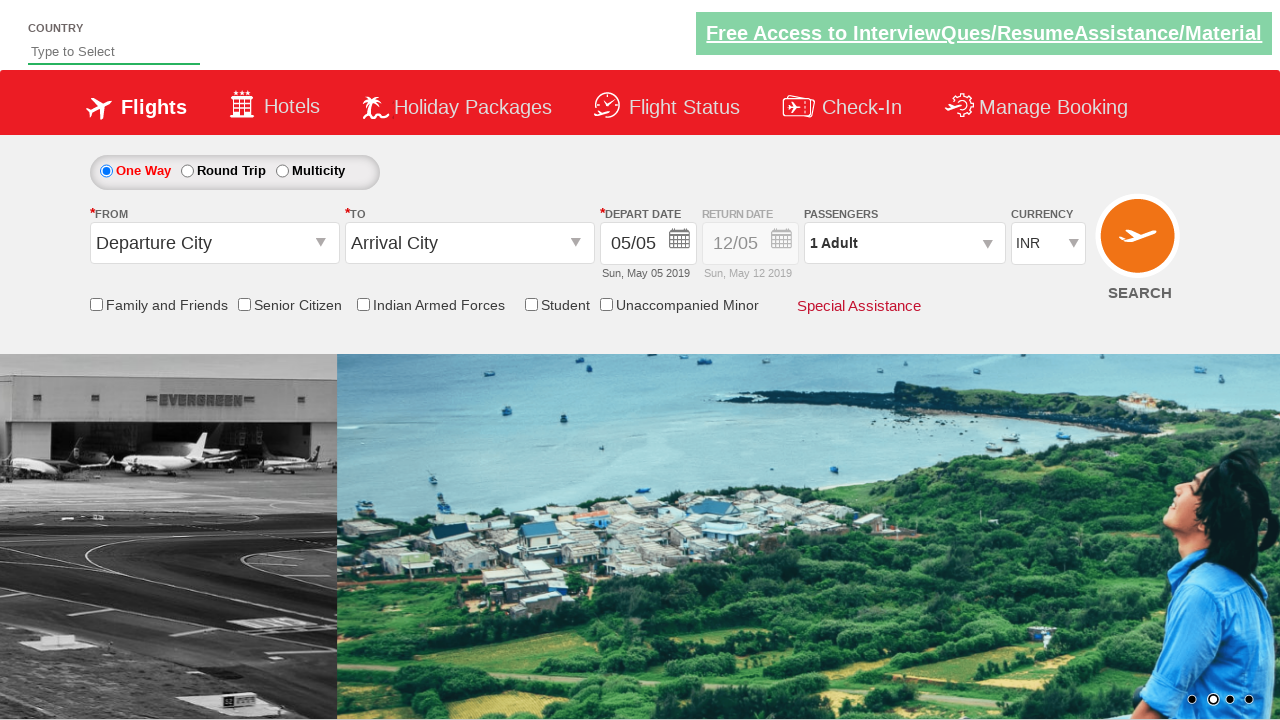

Typed 'India' in the auto-suggest input field on #autosuggest
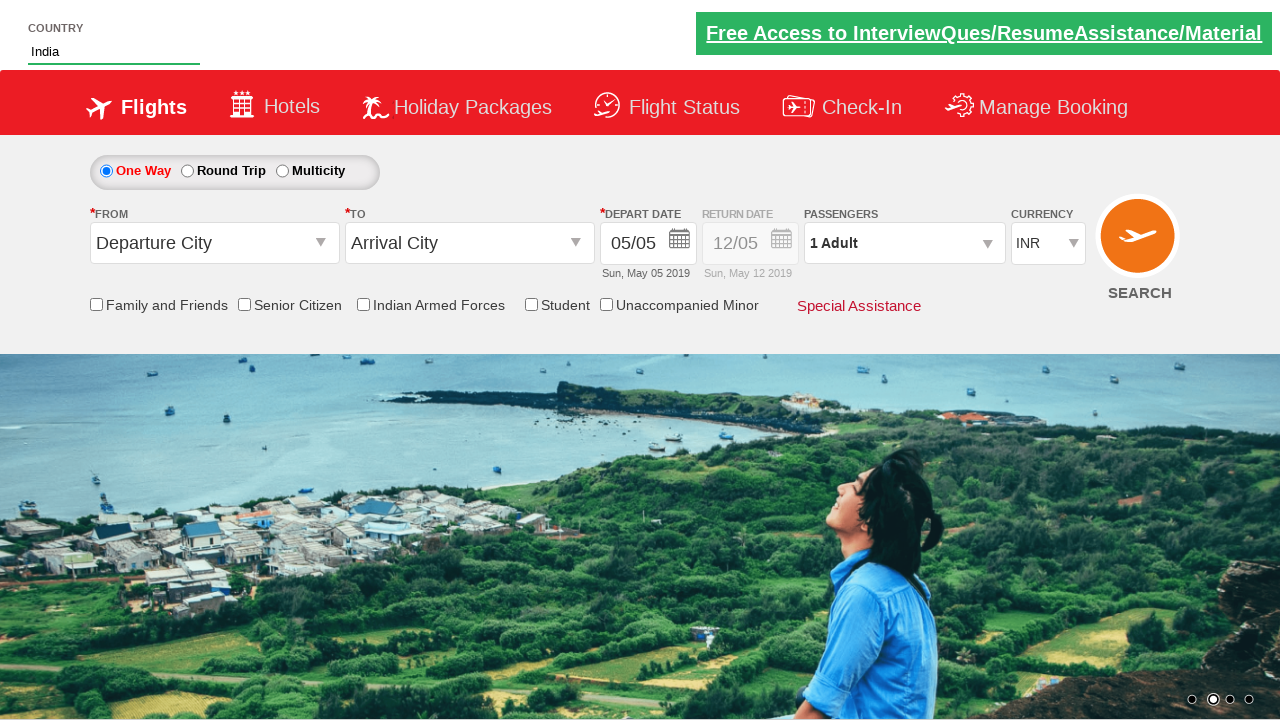

Waited for auto-suggest dropdown suggestions to appear
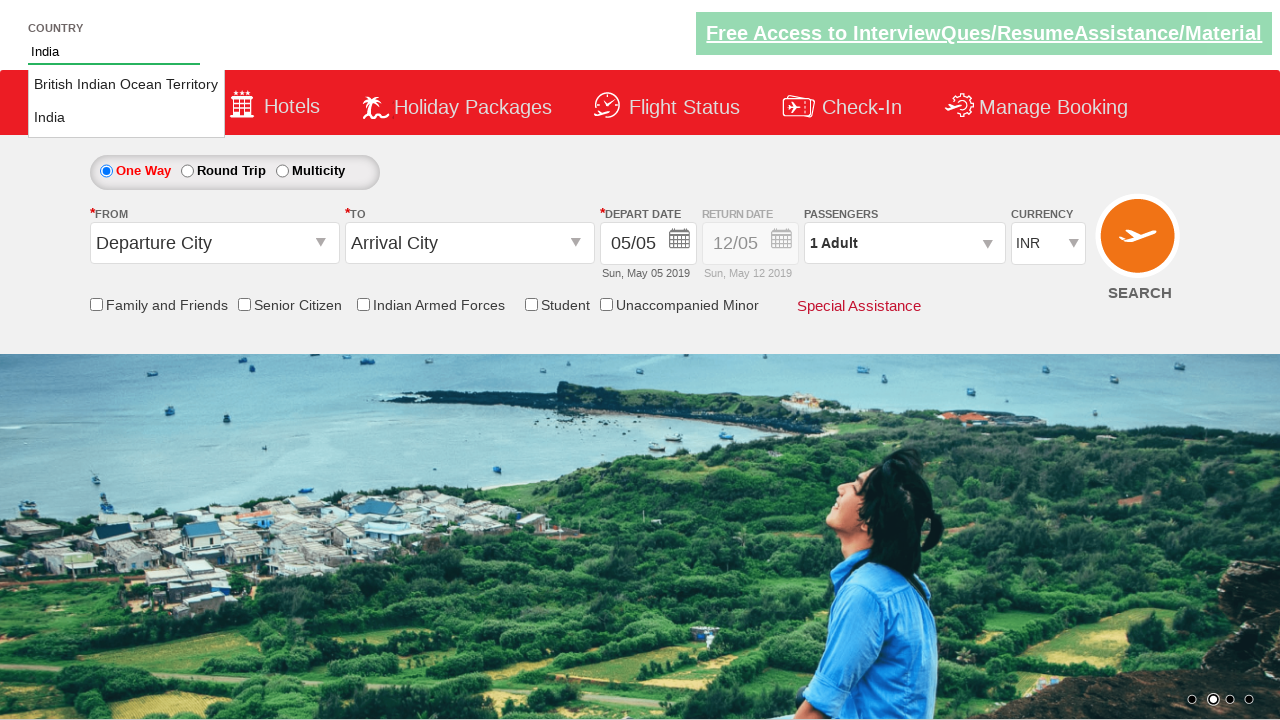

Pressed Enter to select 'India' from the suggestions on #autosuggest
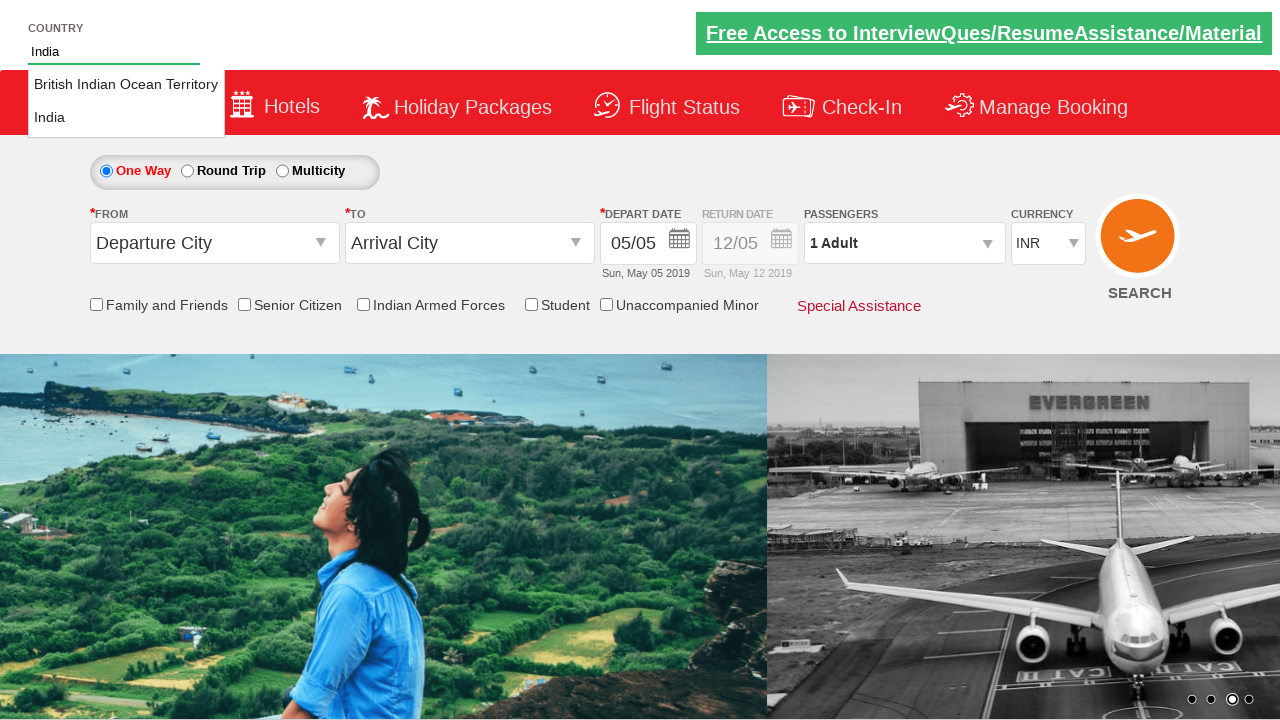

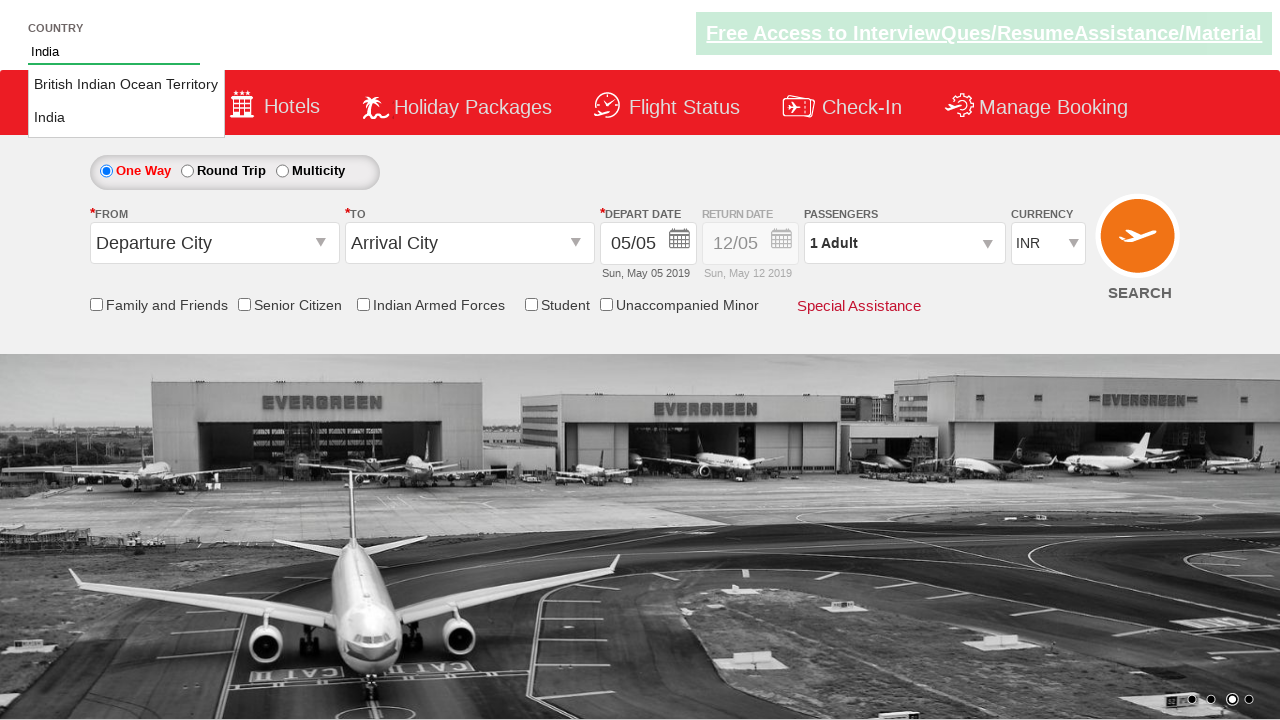